Tests a web form by entering text in an input field and submitting the form

Starting URL: https://www.selenium.dev/selenium/web/web-form.html

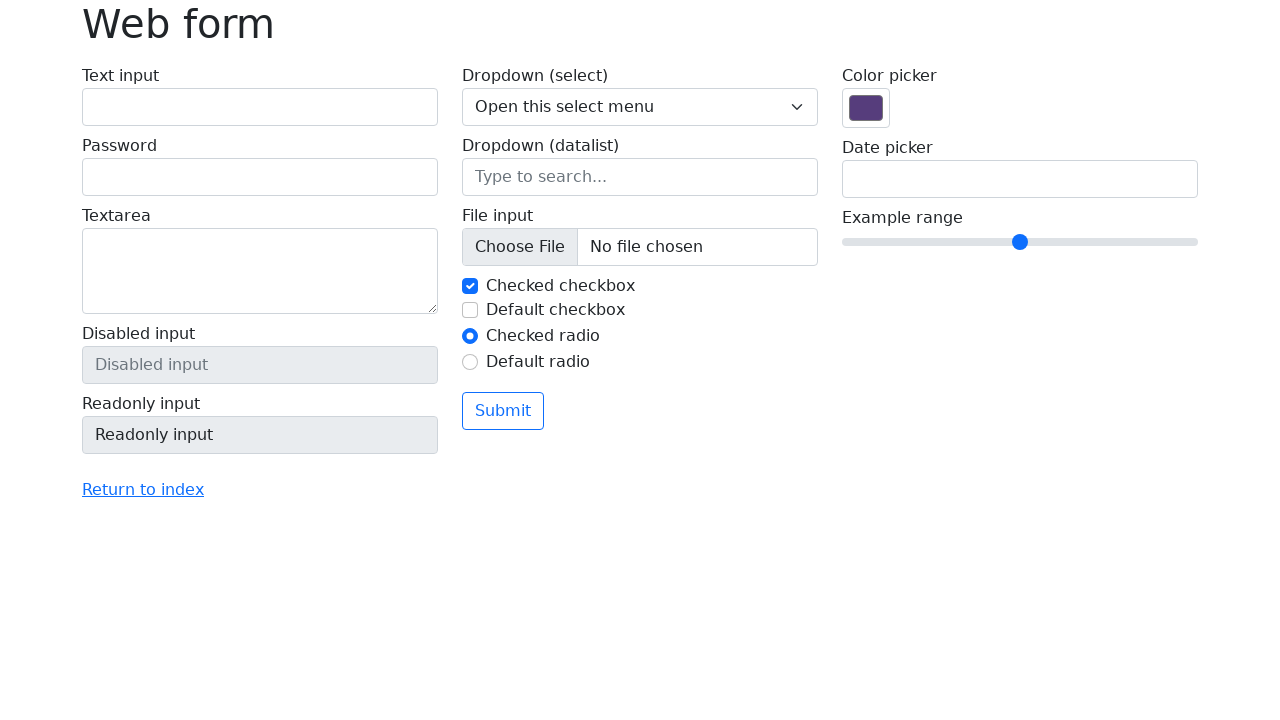

Clicked on text input field at (260, 107) on #my-text-id
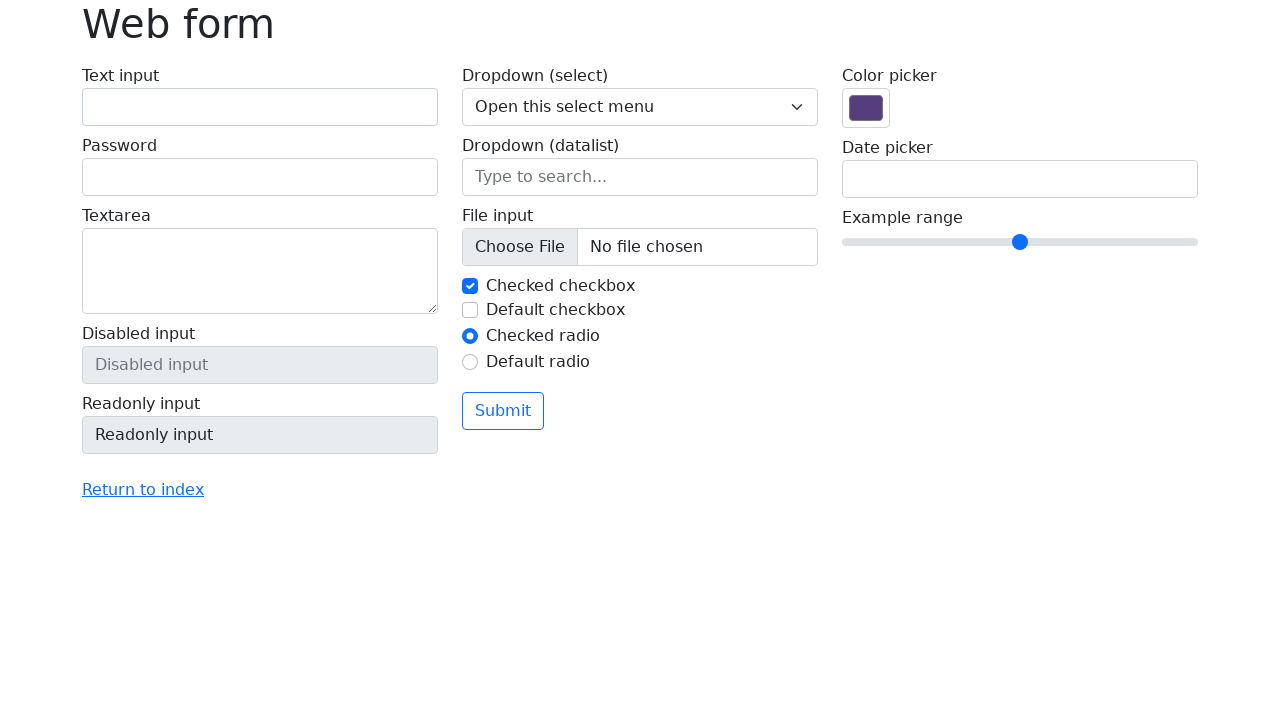

Filled text input field with 'Selenium' on #my-text-id
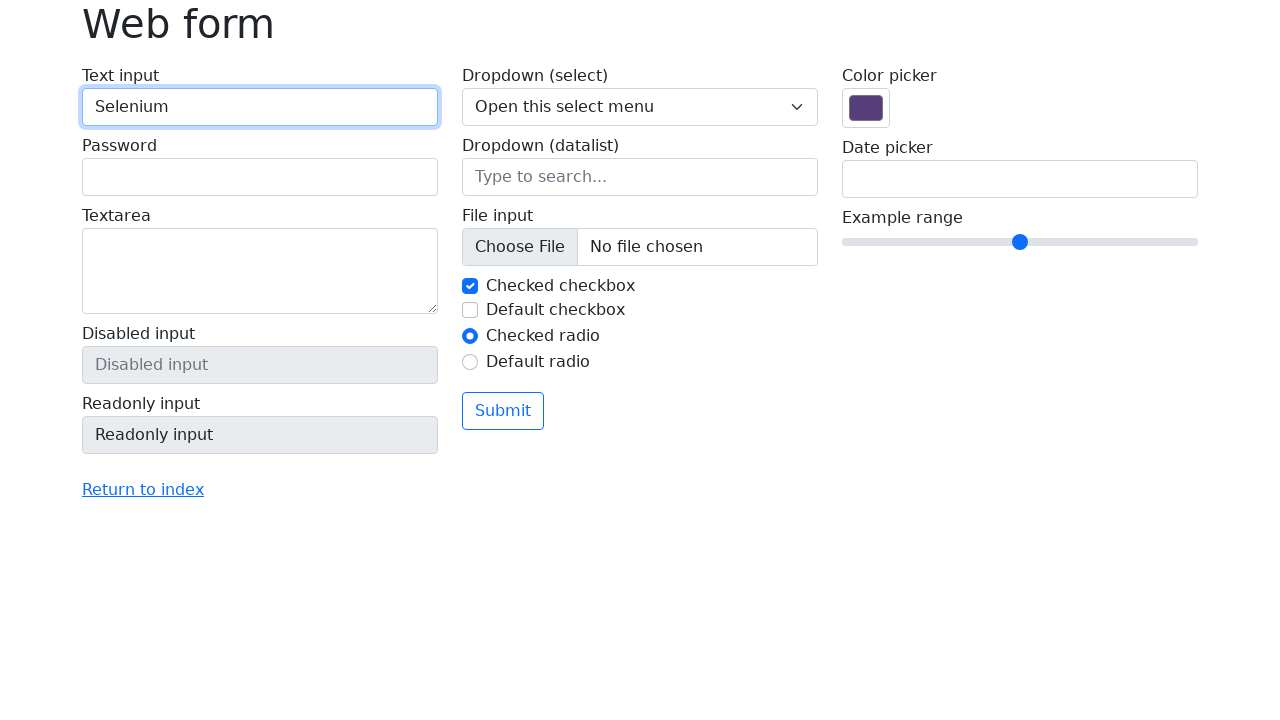

Clicked submit button to submit the form at (503, 411) on button[type='submit']
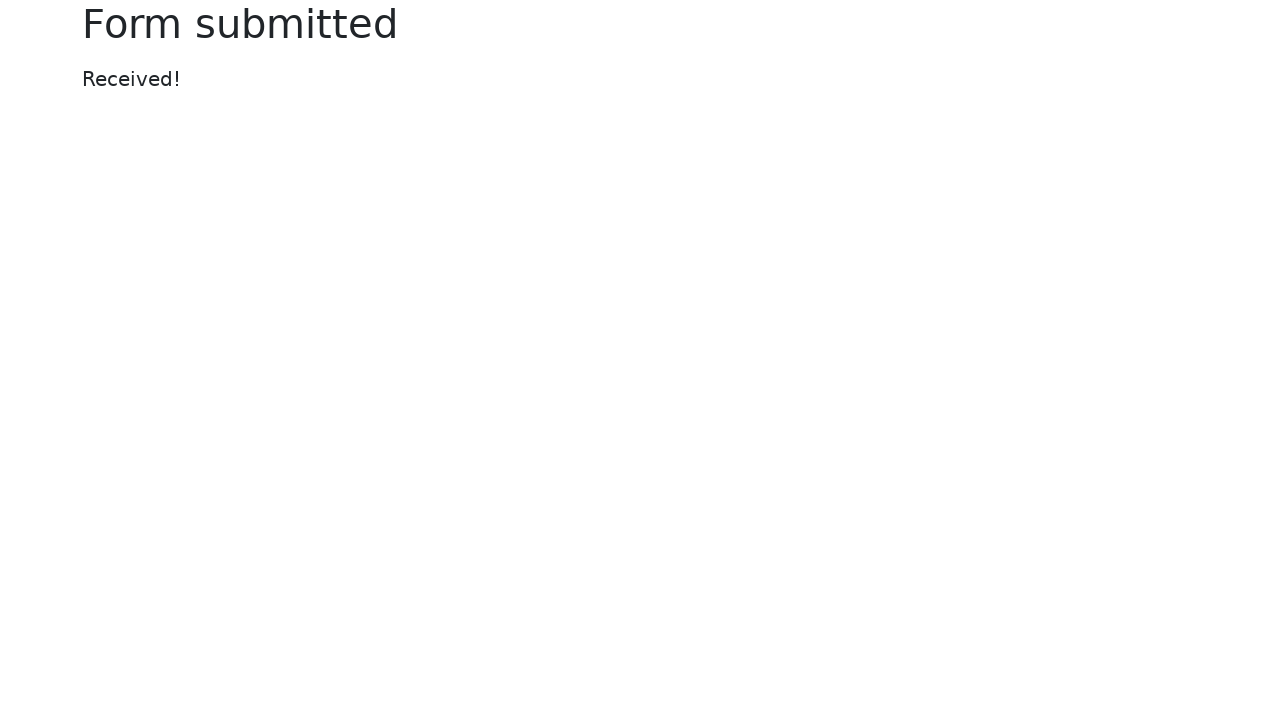

Success message appeared after form submission
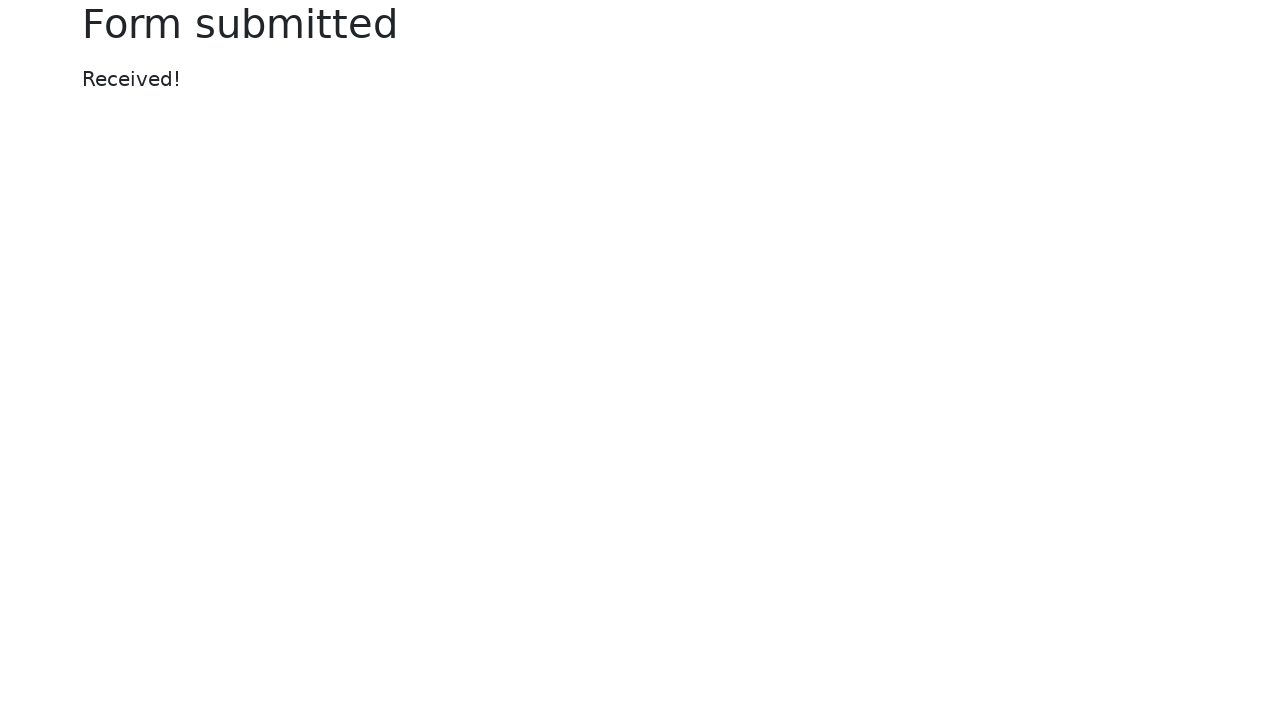

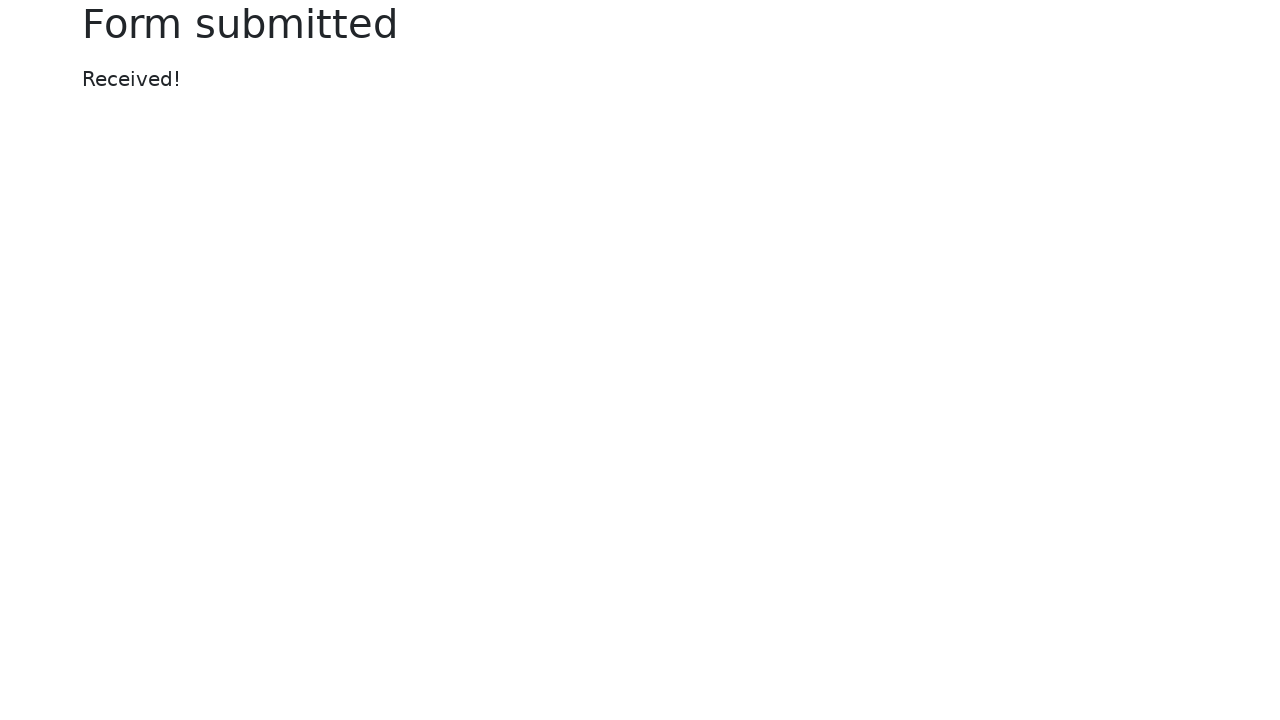